Tests browser navigation functionality by visiting two websites, then using browser back and forward buttons to navigate between them while verifying page titles.

Starting URL: http://demo.guru99.com/test/newtours/

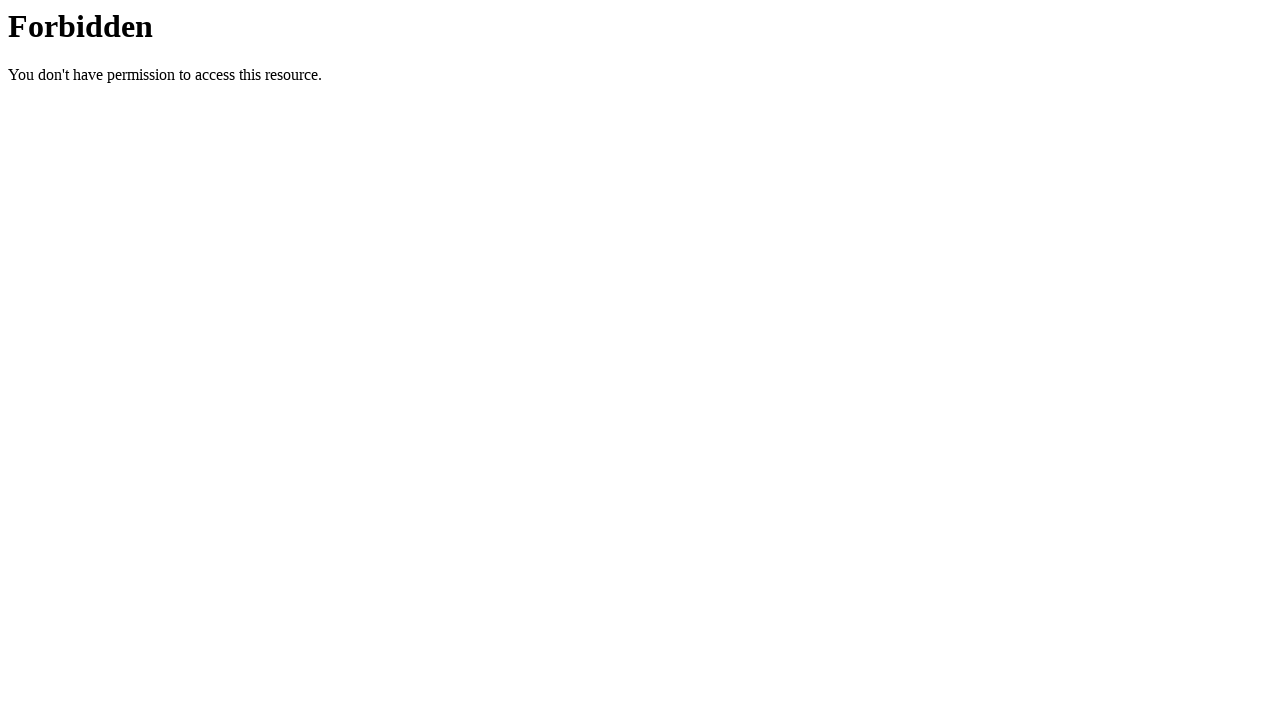

Retrieved initial page title from http://demo.guru99.com/test/newtours/
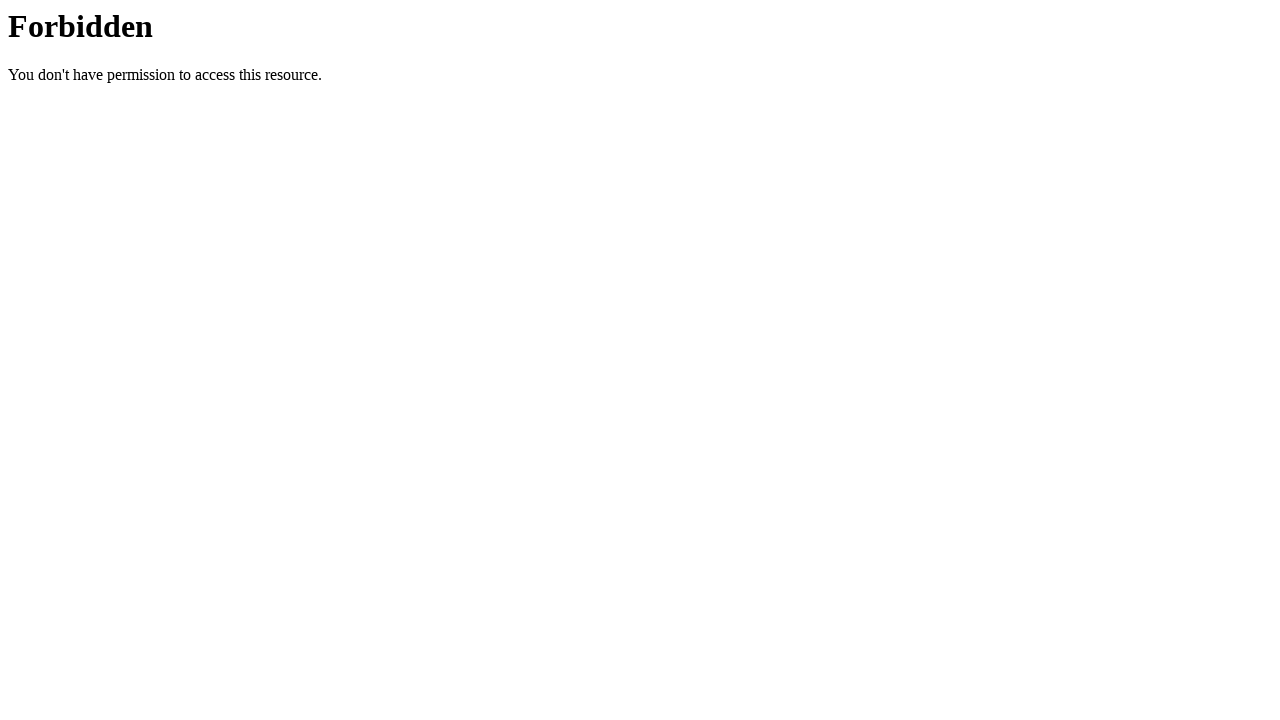

Navigated to second website at http://pavantestingtools.blogspot.in/
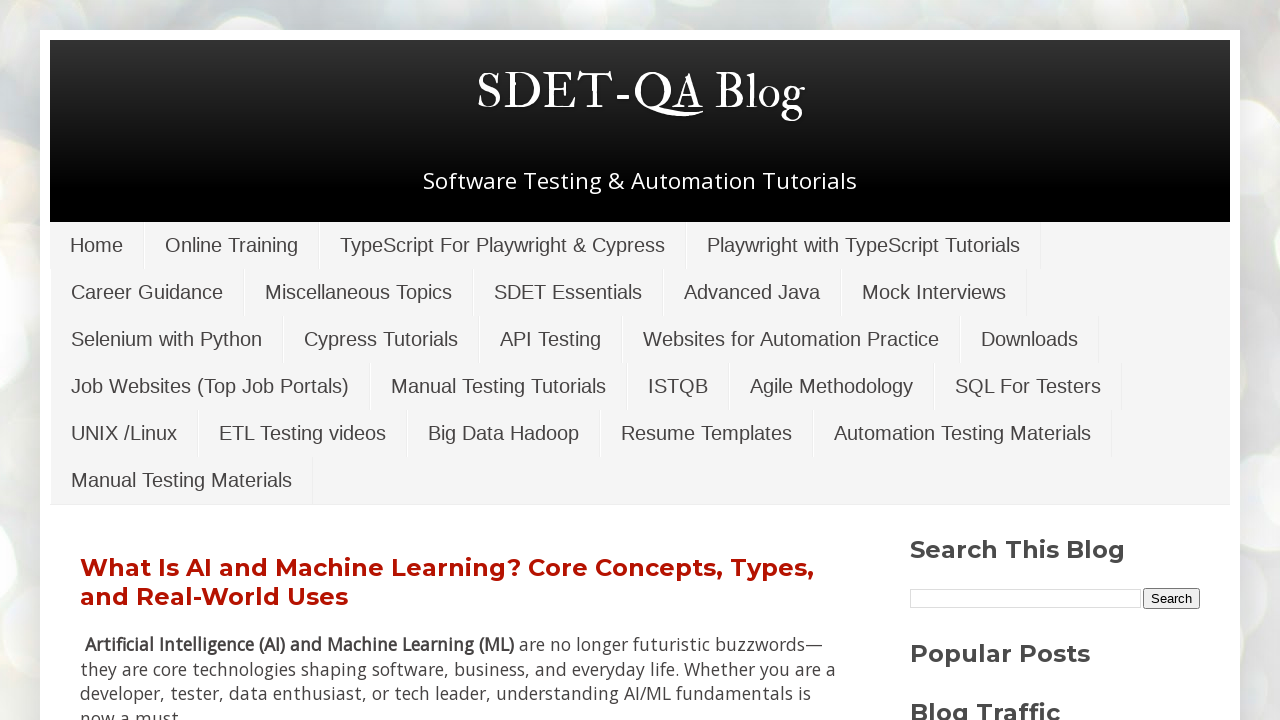

Retrieved page title from second website
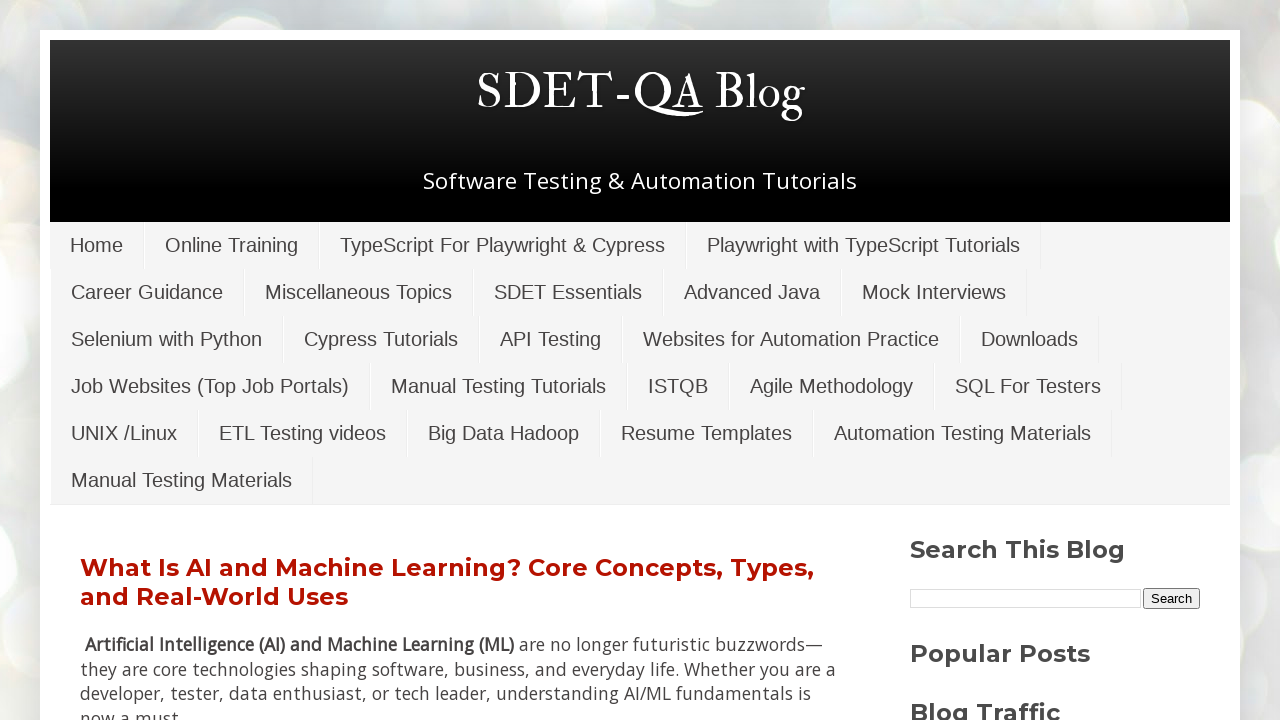

Clicked browser back button to return to first website
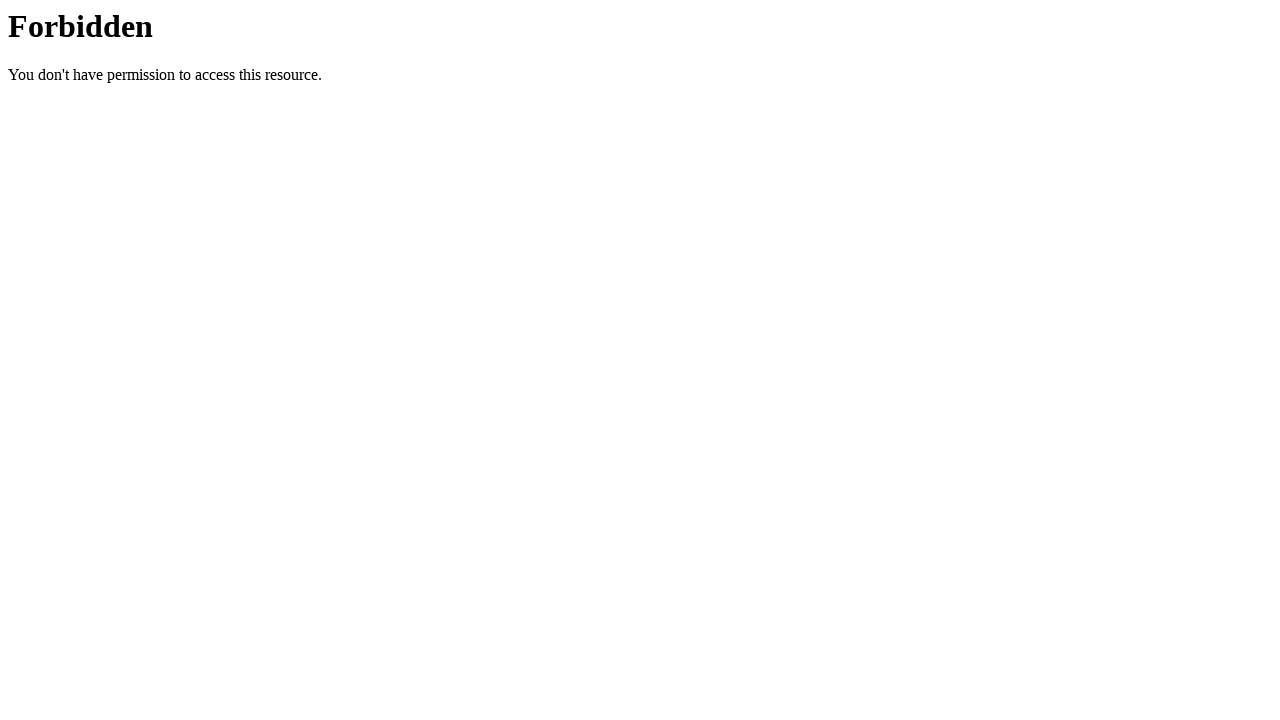

Waited for first page to fully load after back navigation
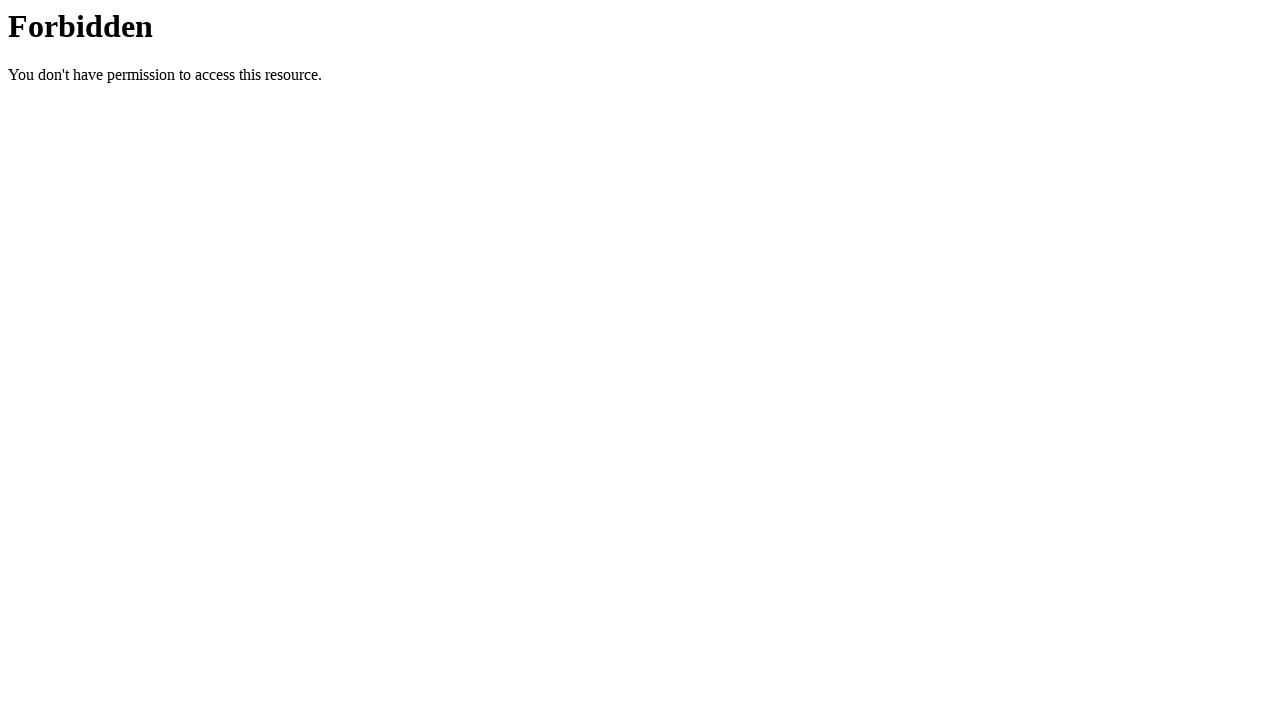

Retrieved page title after navigating back to first page
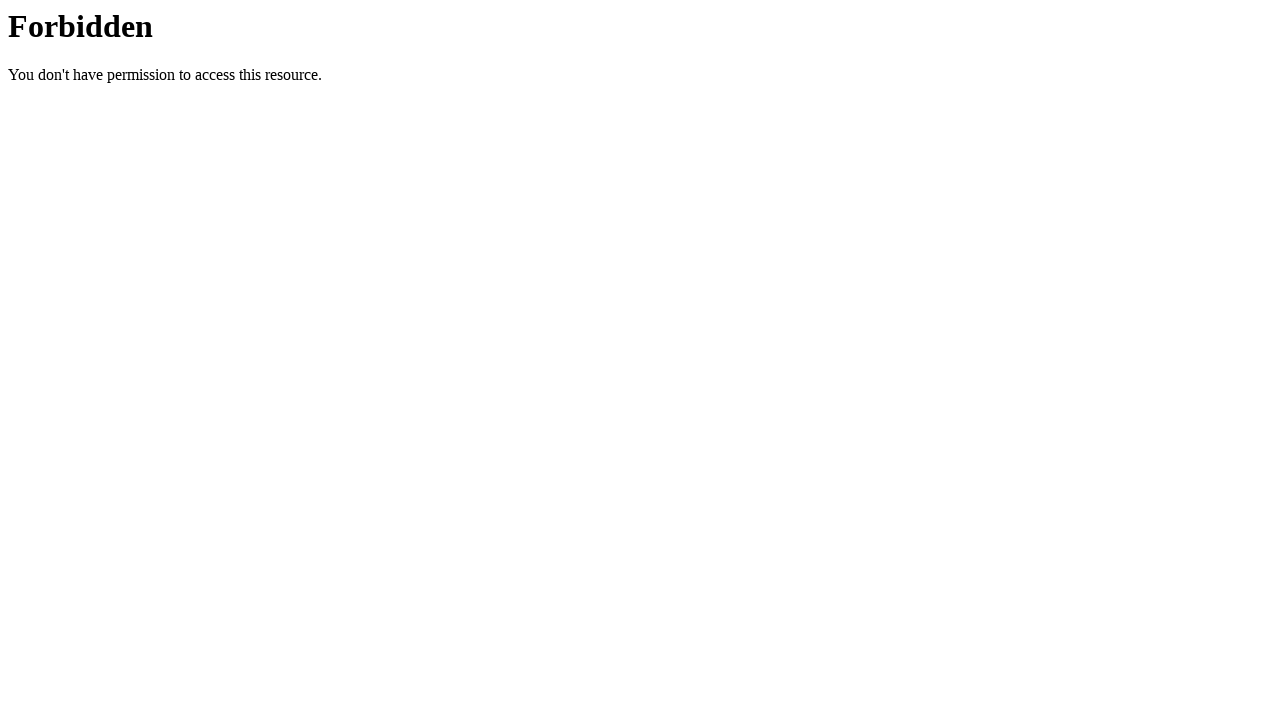

Clicked browser forward button to return to second website
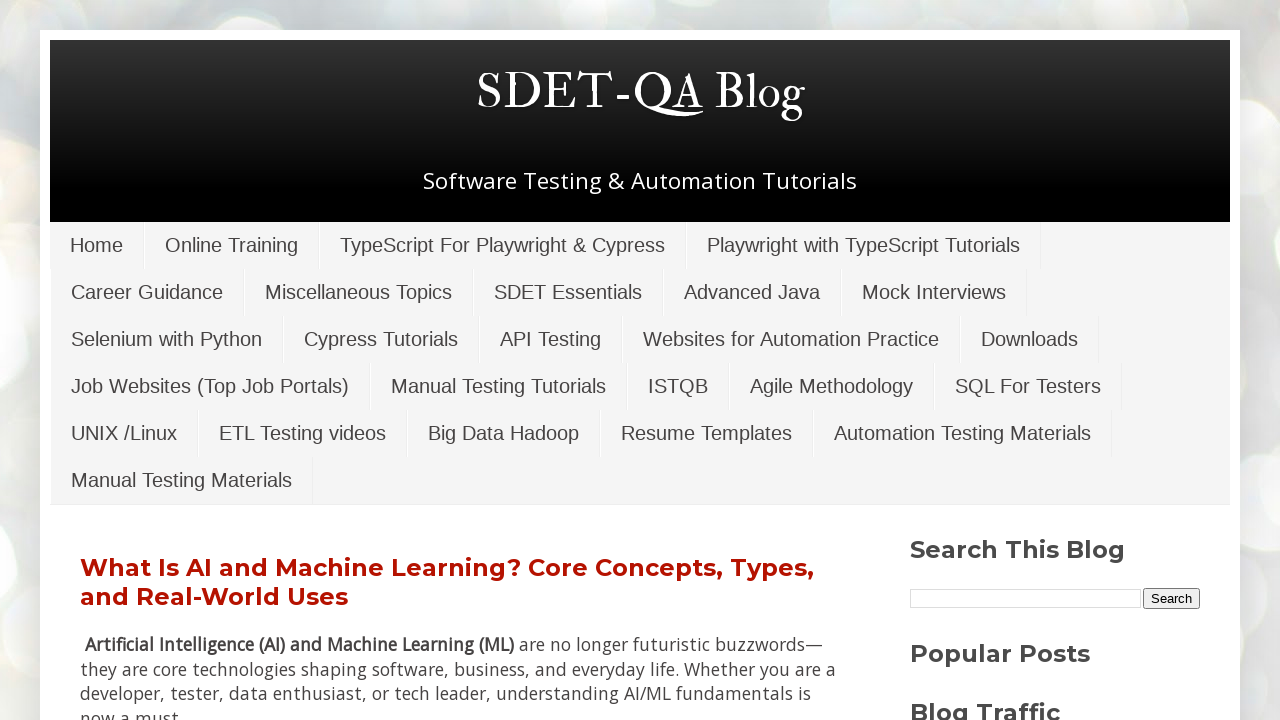

Waited for second page to fully load after forward navigation
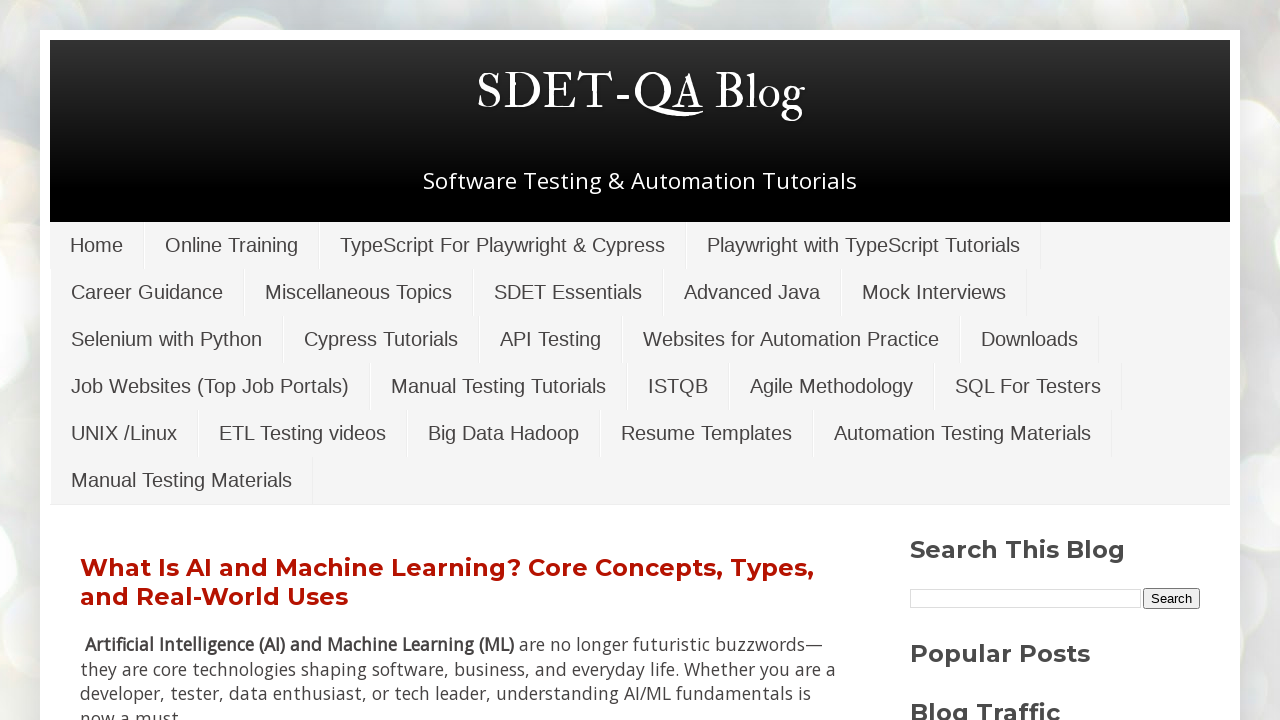

Retrieved page title after navigating forward to second page
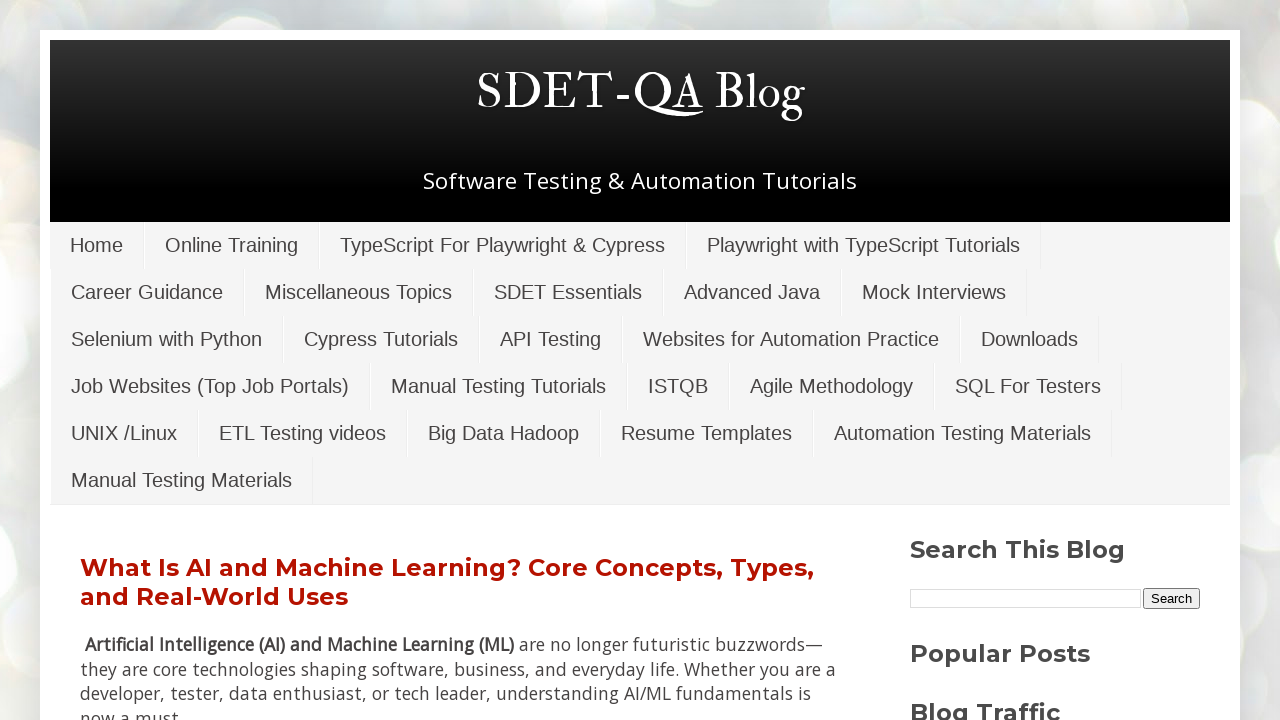

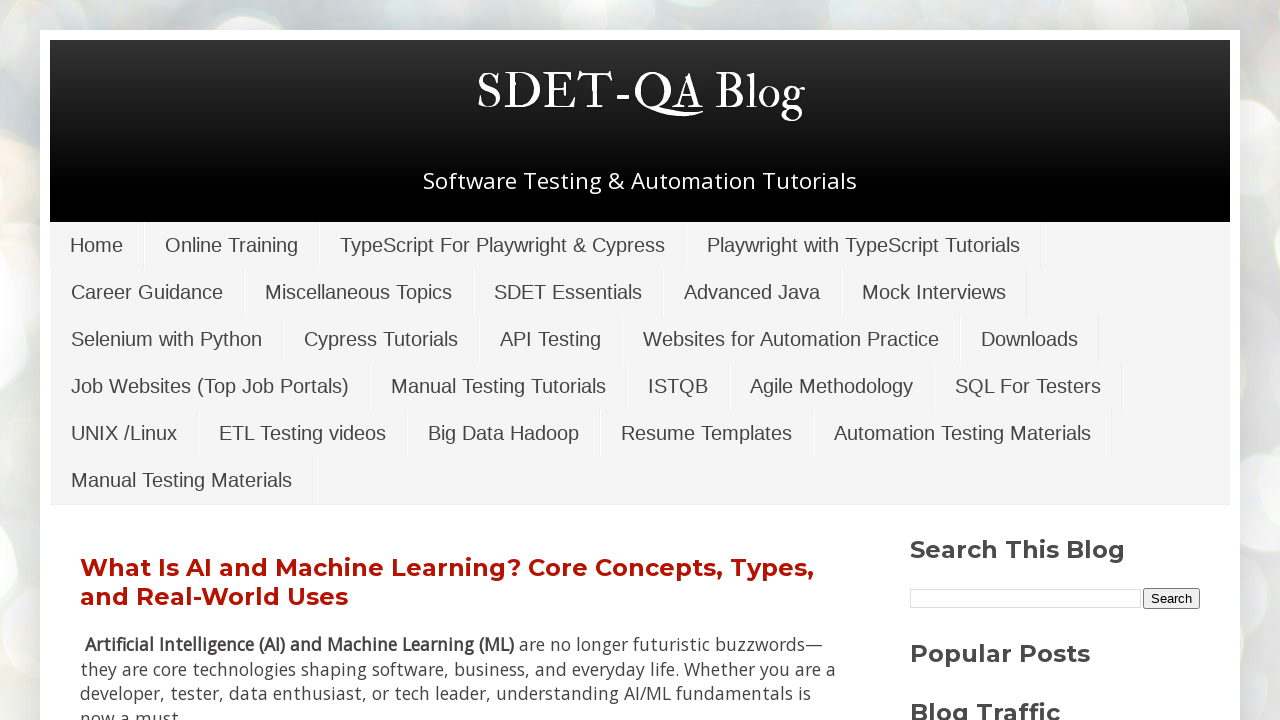